Tests link navigation by counting links in different sections of the page and opening links from the footer's first column in new tabs

Starting URL: https://www.rahulshettyacademy.com/AutomationPractice/

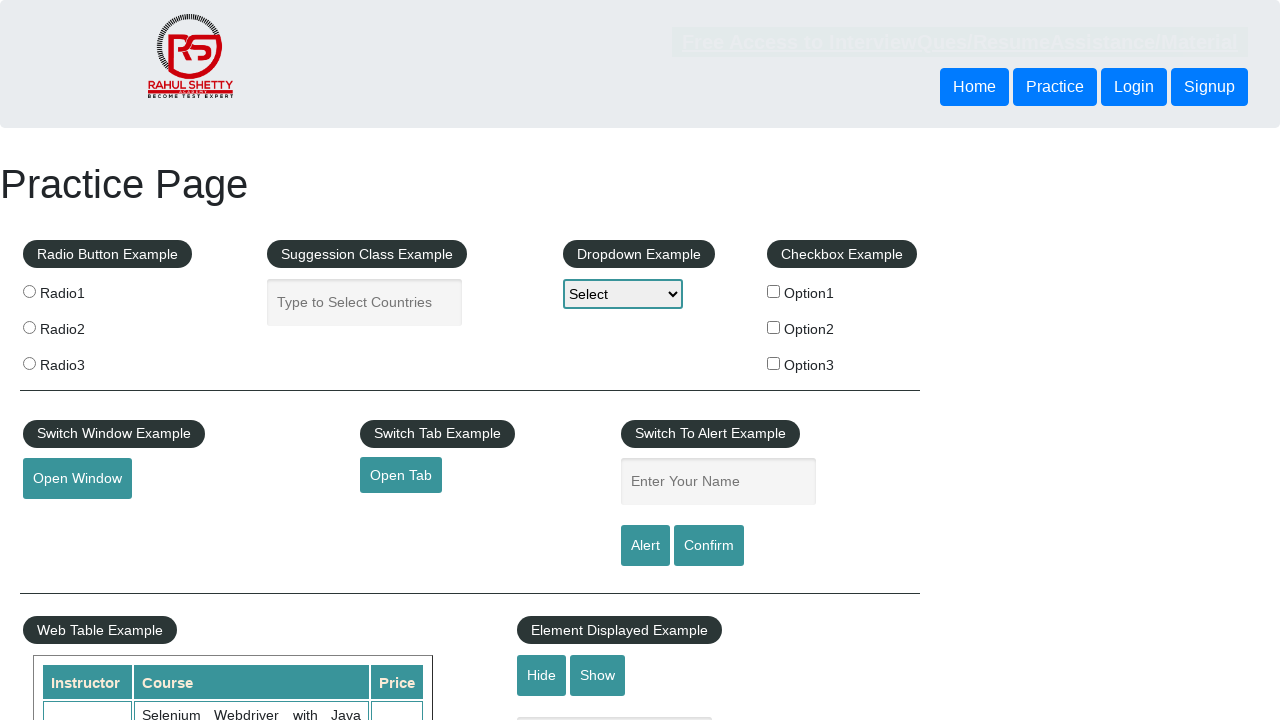

Navigated to WebDriverScope practice page
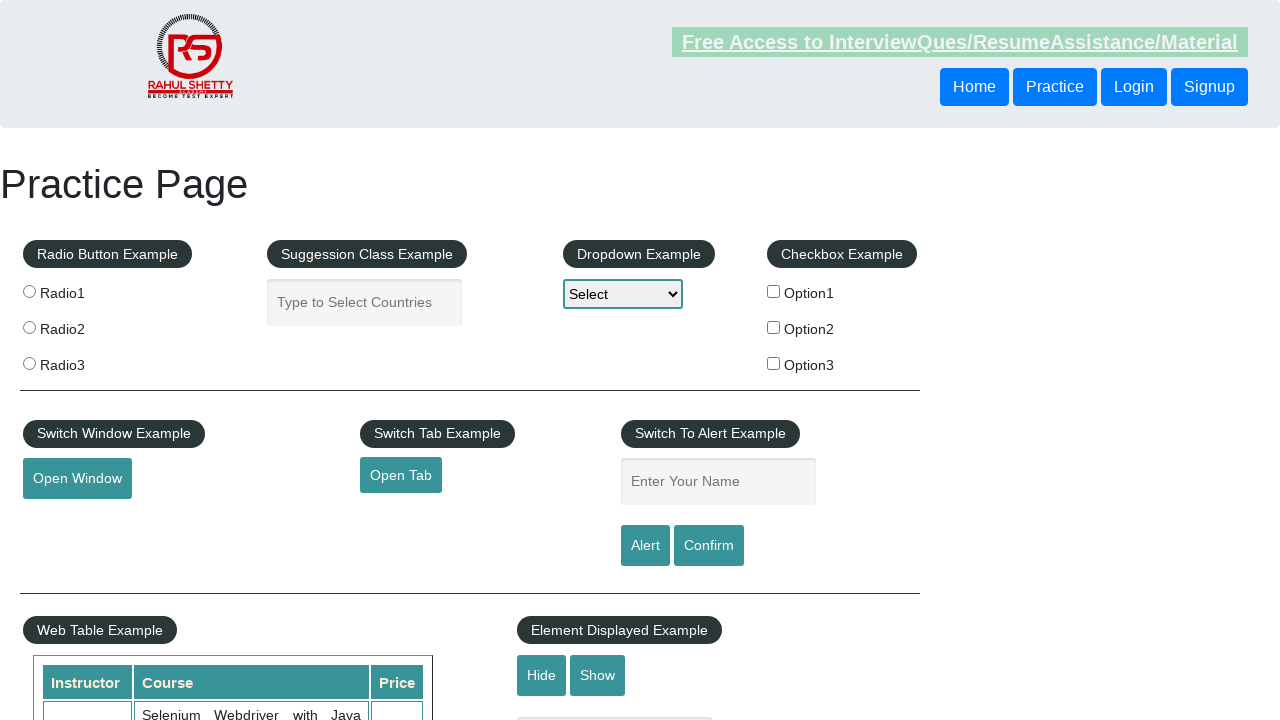

Counted total links on page: 27
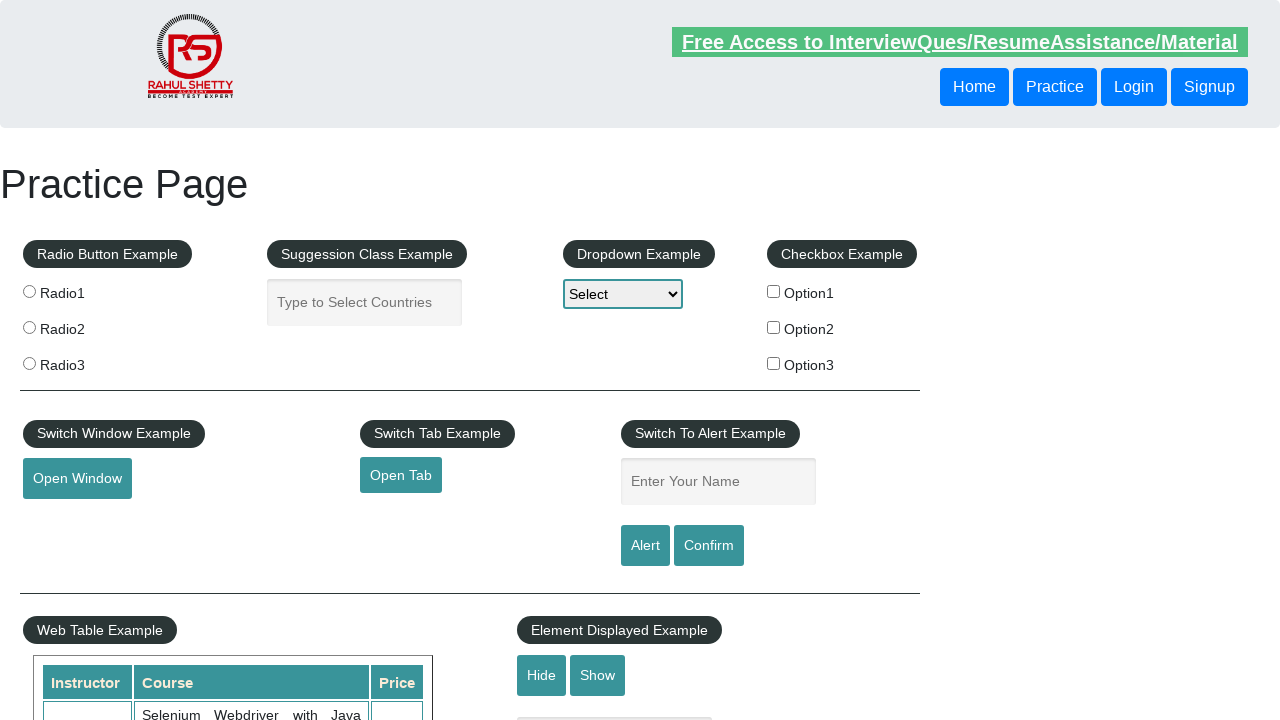

Counted links in footer section: 20
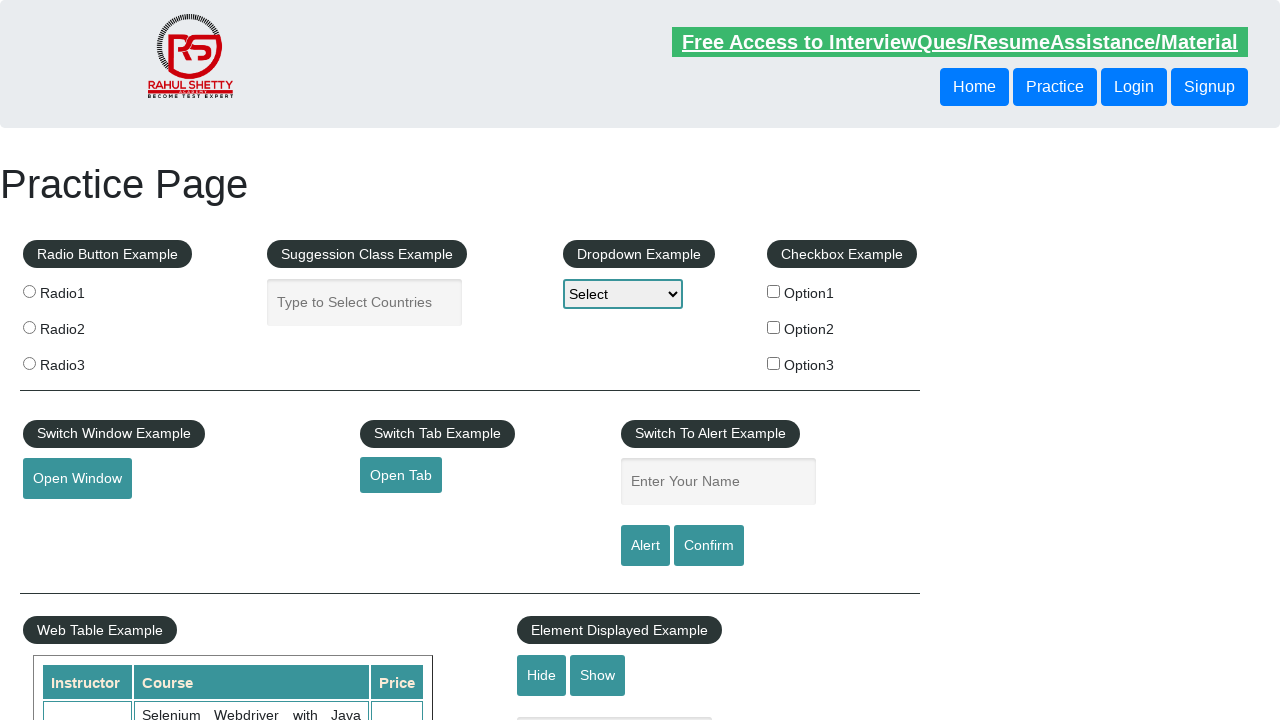

Counted links in first footer column: 5
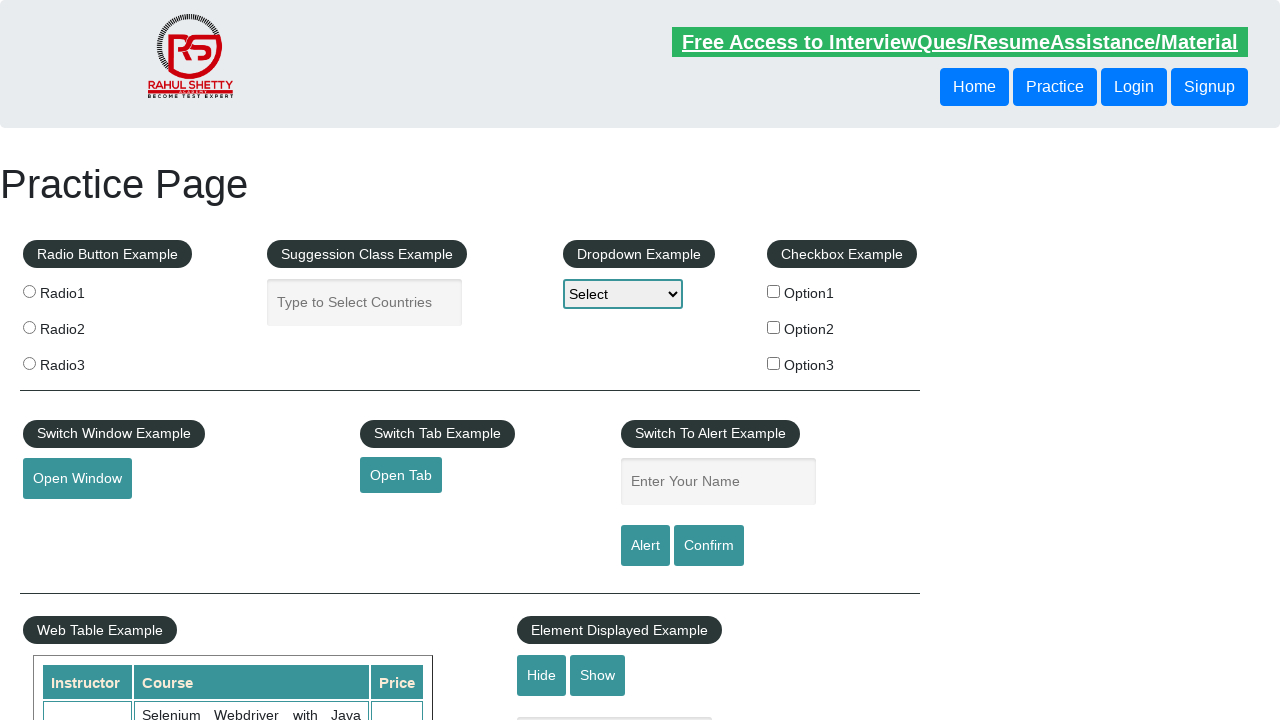

Opened link 1 from first footer column in new tab using Ctrl+Click at (68, 520) on xpath=//table/tbody/tr/td[1]/ul >> a >> nth=1
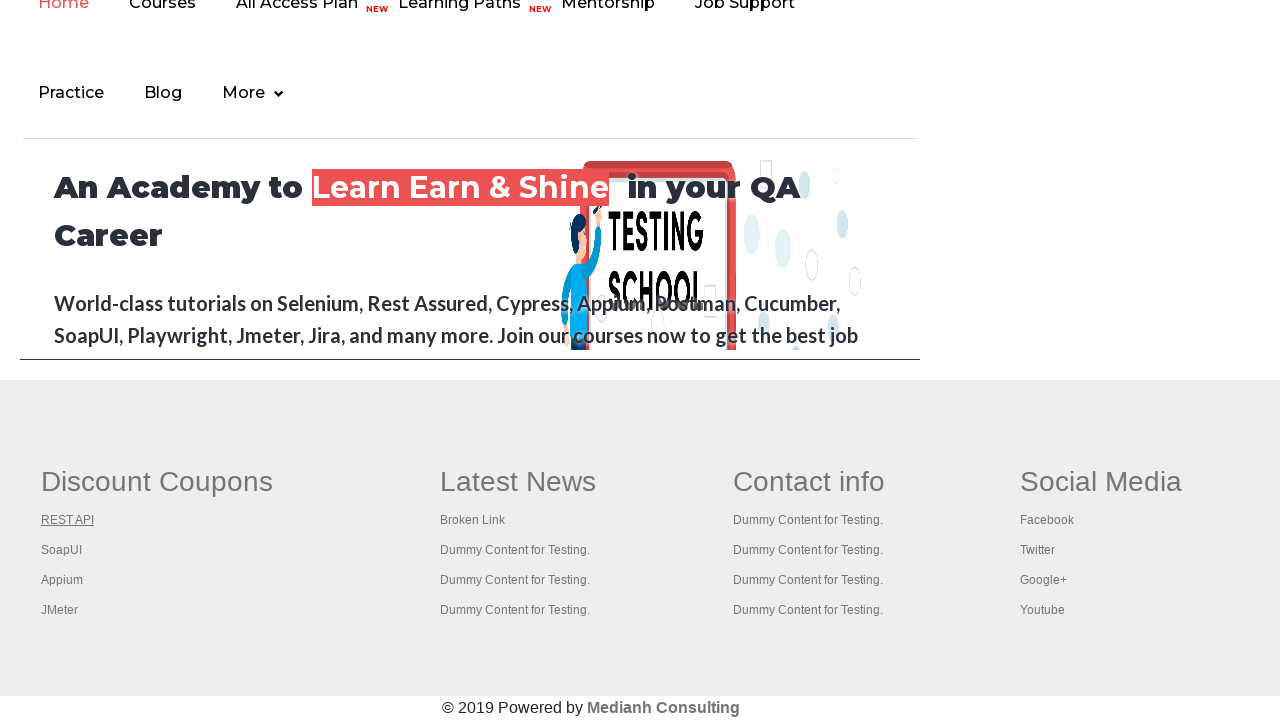

Opened link 2 from first footer column in new tab using Ctrl+Click at (62, 550) on xpath=//table/tbody/tr/td[1]/ul >> a >> nth=2
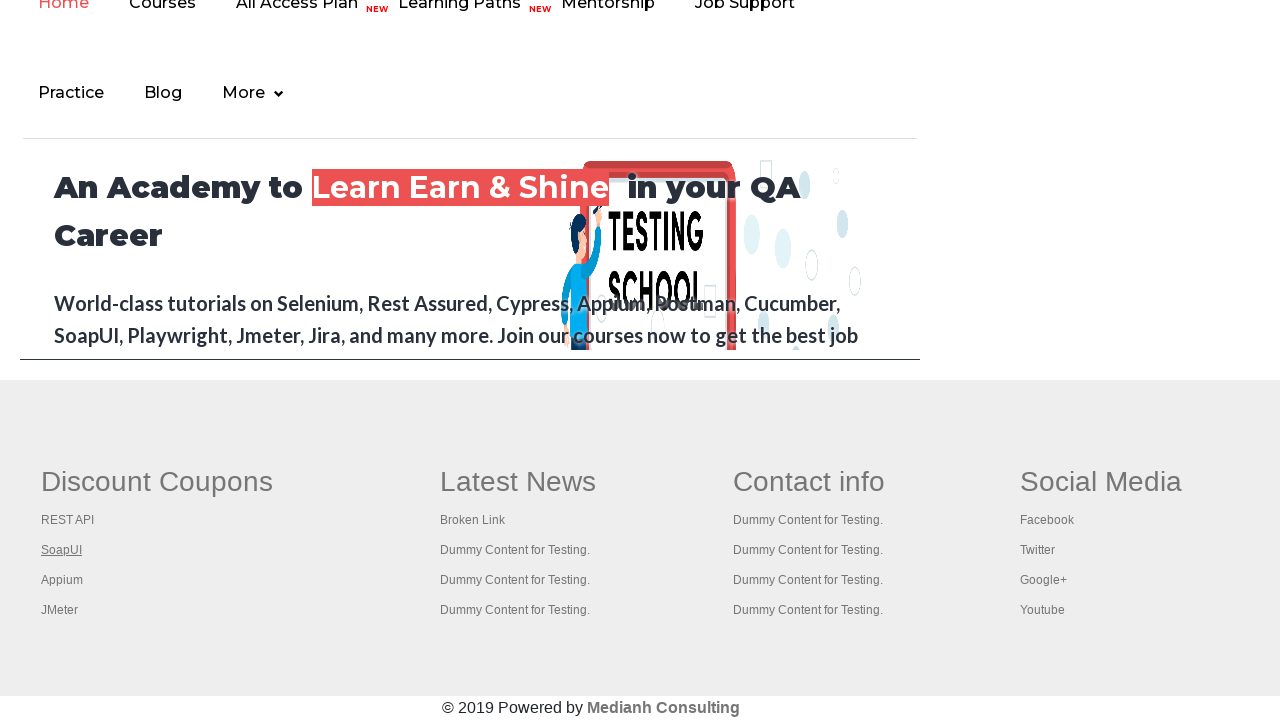

Opened link 3 from first footer column in new tab using Ctrl+Click at (62, 580) on xpath=//table/tbody/tr/td[1]/ul >> a >> nth=3
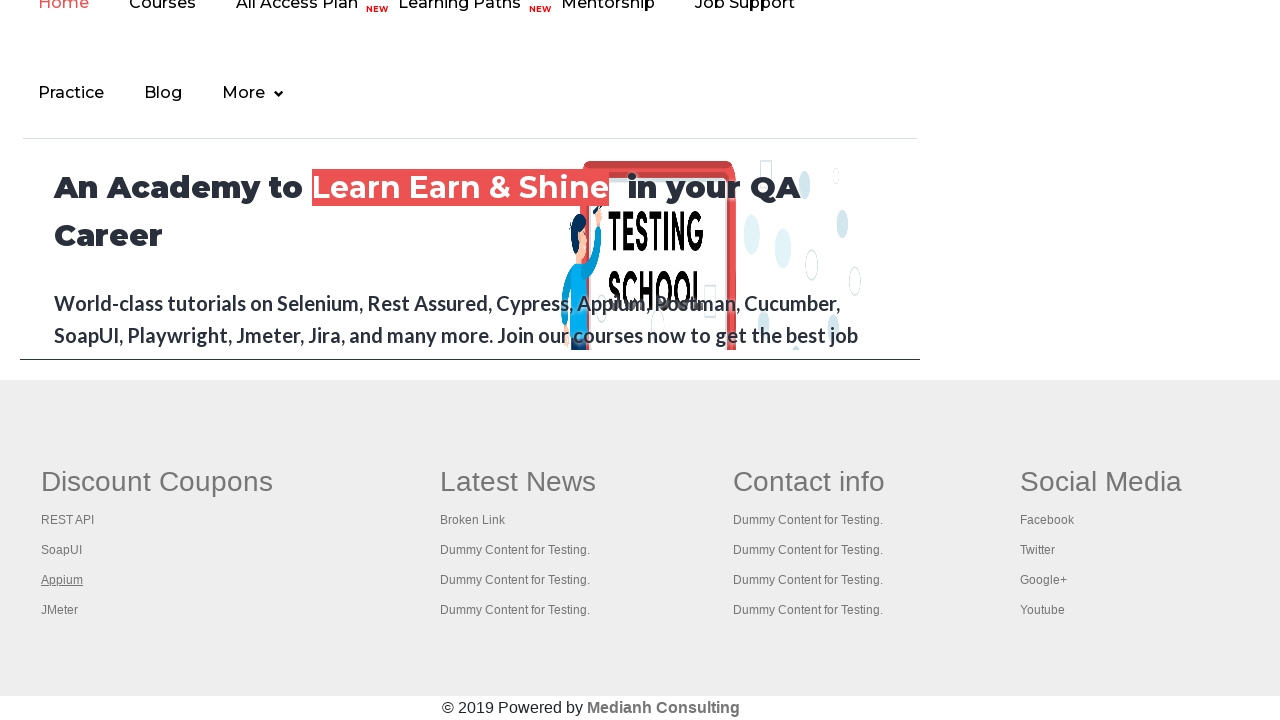

Opened link 4 from first footer column in new tab using Ctrl+Click at (60, 610) on xpath=//table/tbody/tr/td[1]/ul >> a >> nth=4
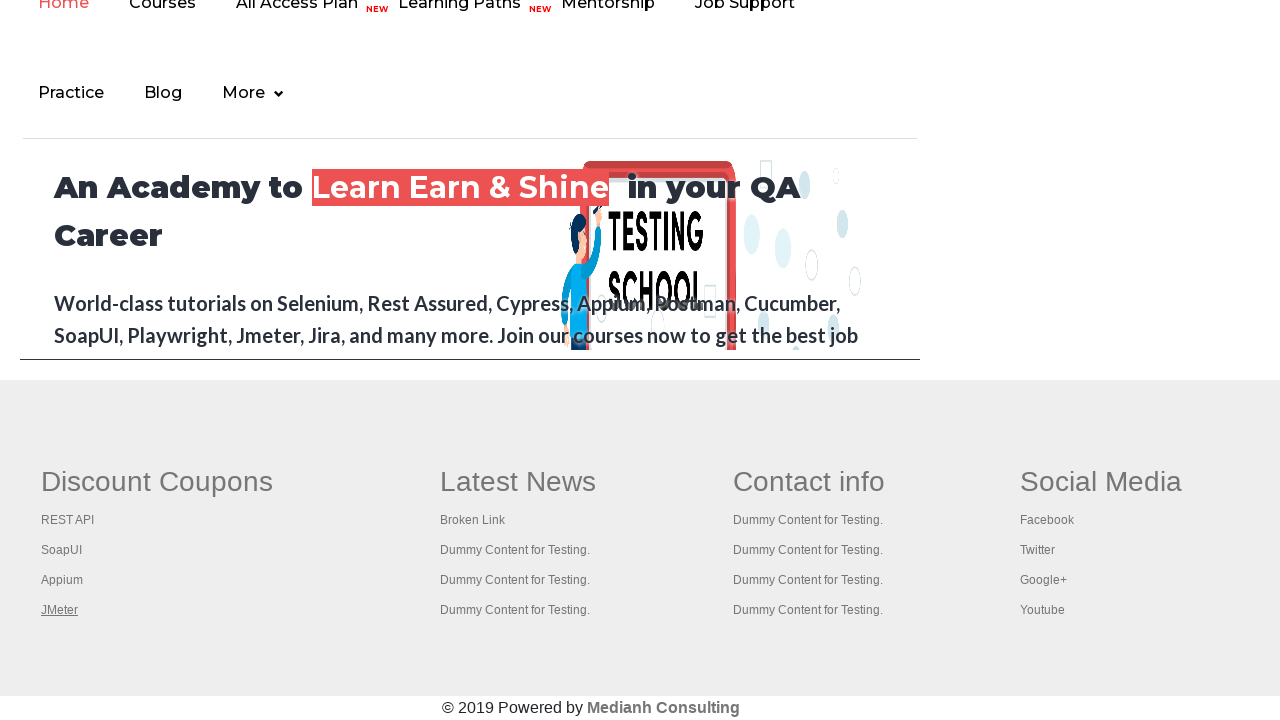

Retrieved all open pages/tabs: 5 total
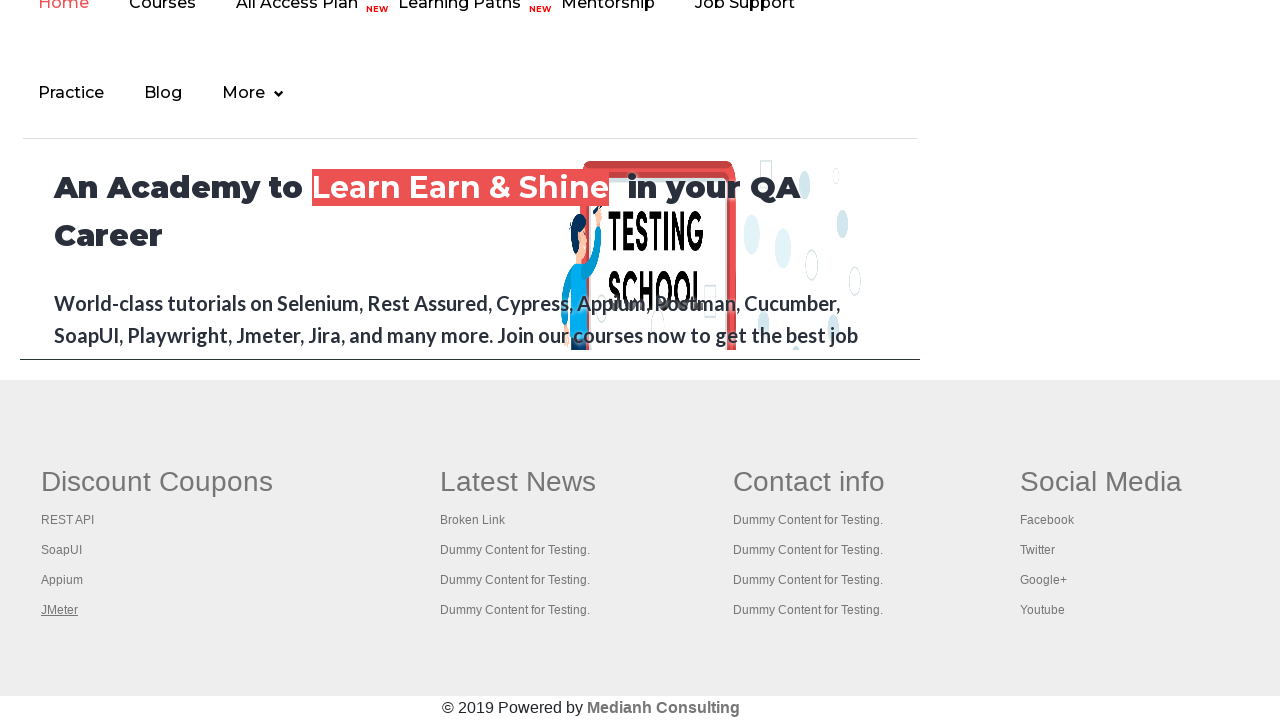

Page title: Practice Page
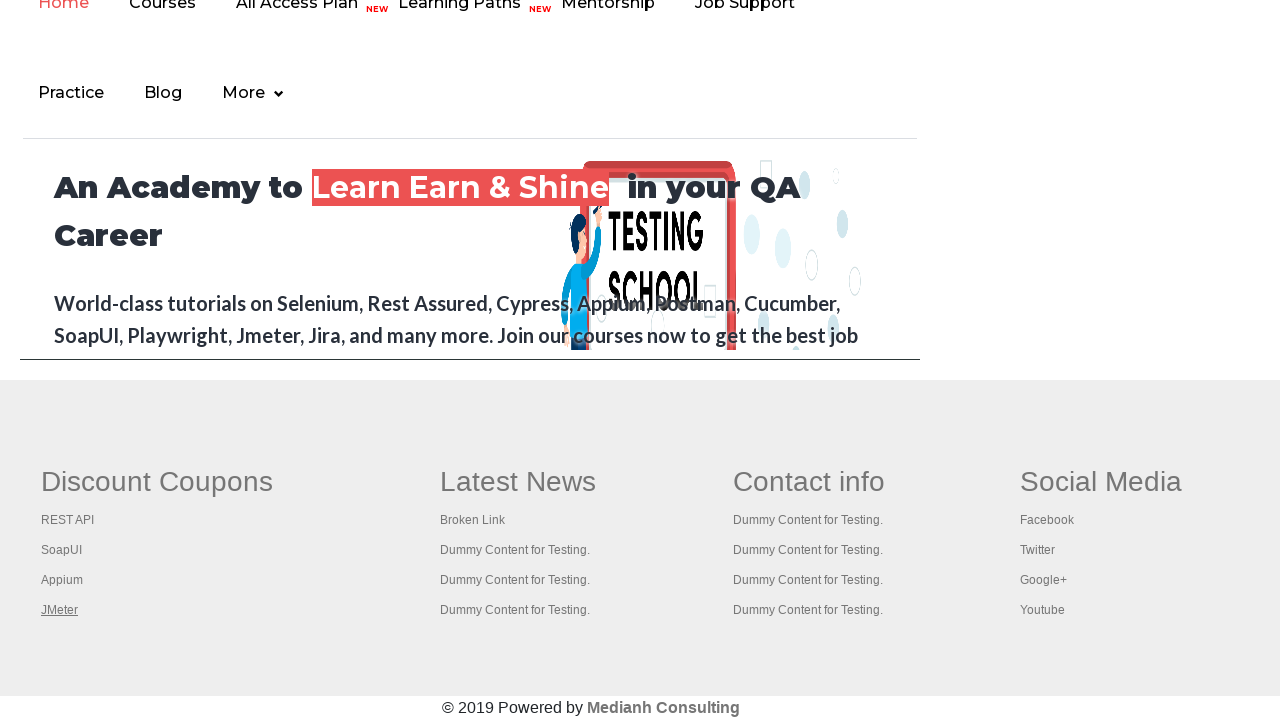

Page title: REST API Tutorial
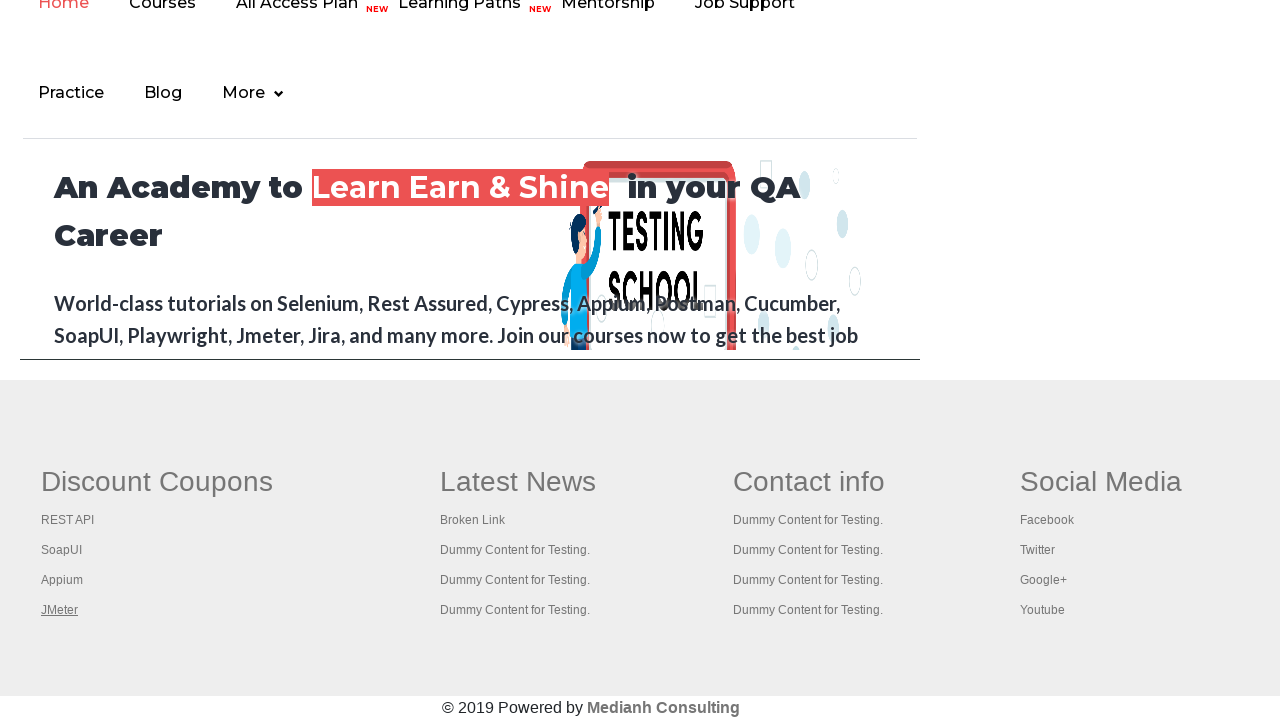

Page title: The World’s Most Popular API Testing Tool | SoapUI
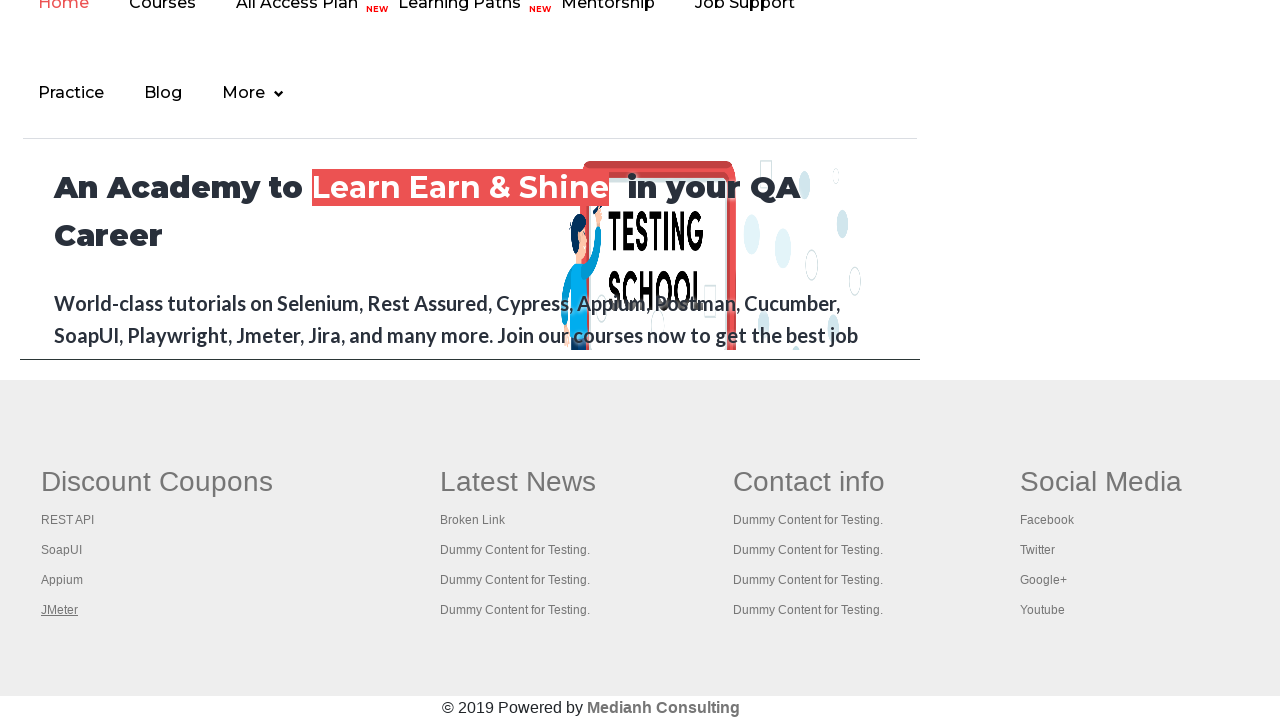

Page title: Appium tutorial for Mobile Apps testing | RahulShetty Academy | Rahul
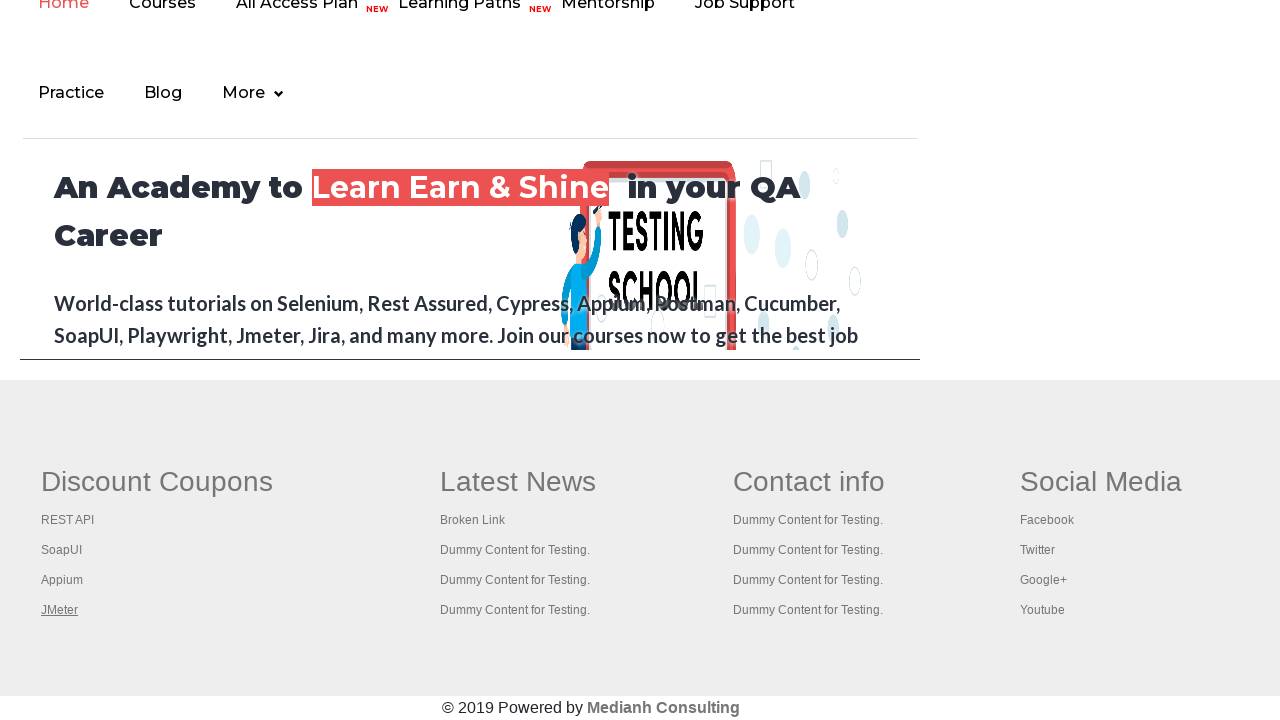

Page title: Apache JMeter - Apache JMeter™
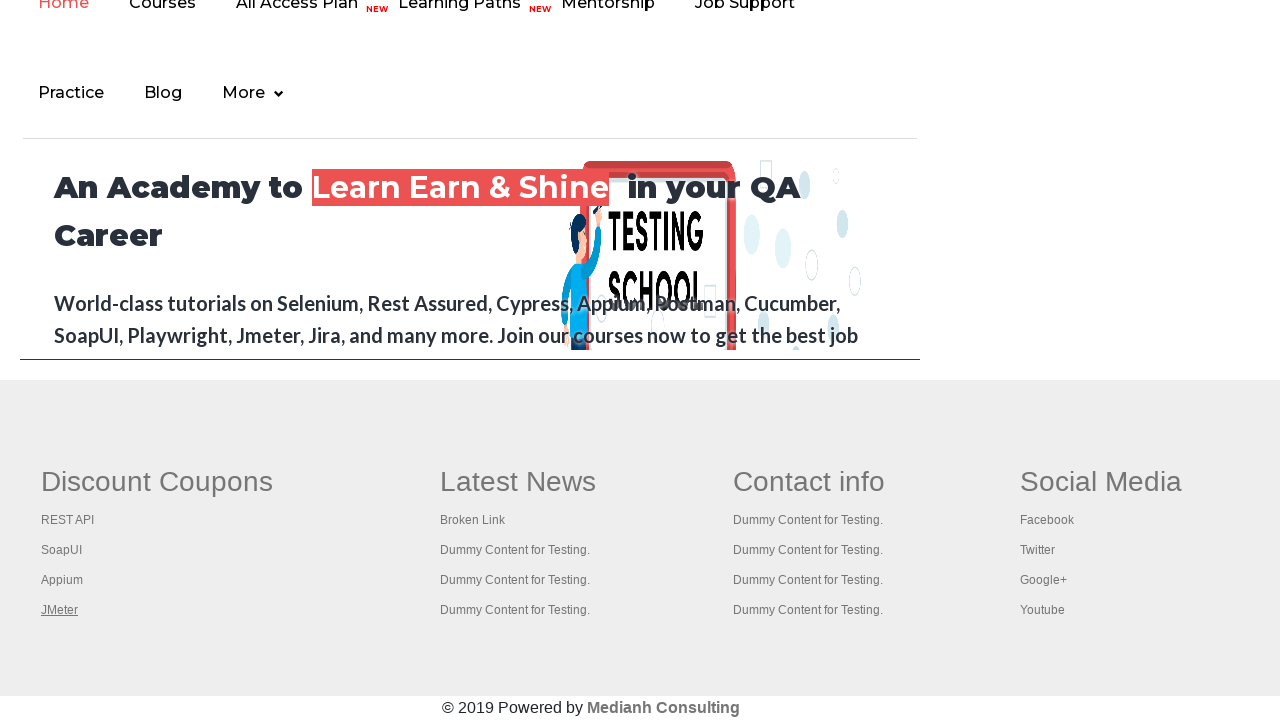

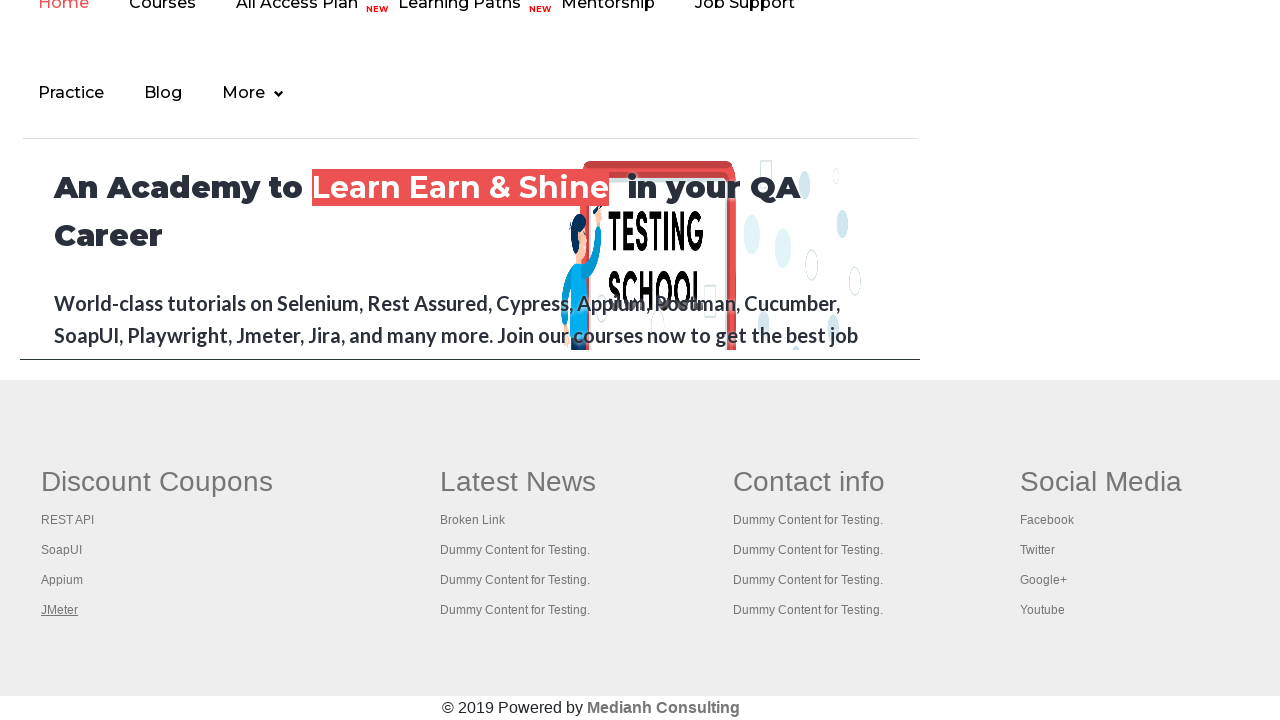